Tests alert popup operations by clicking an alert button, accepting the alert, then entering text in an input field and verifying the alert text changes accordingly

Starting URL: https://rahulshettyacademy.com/AutomationPractice/

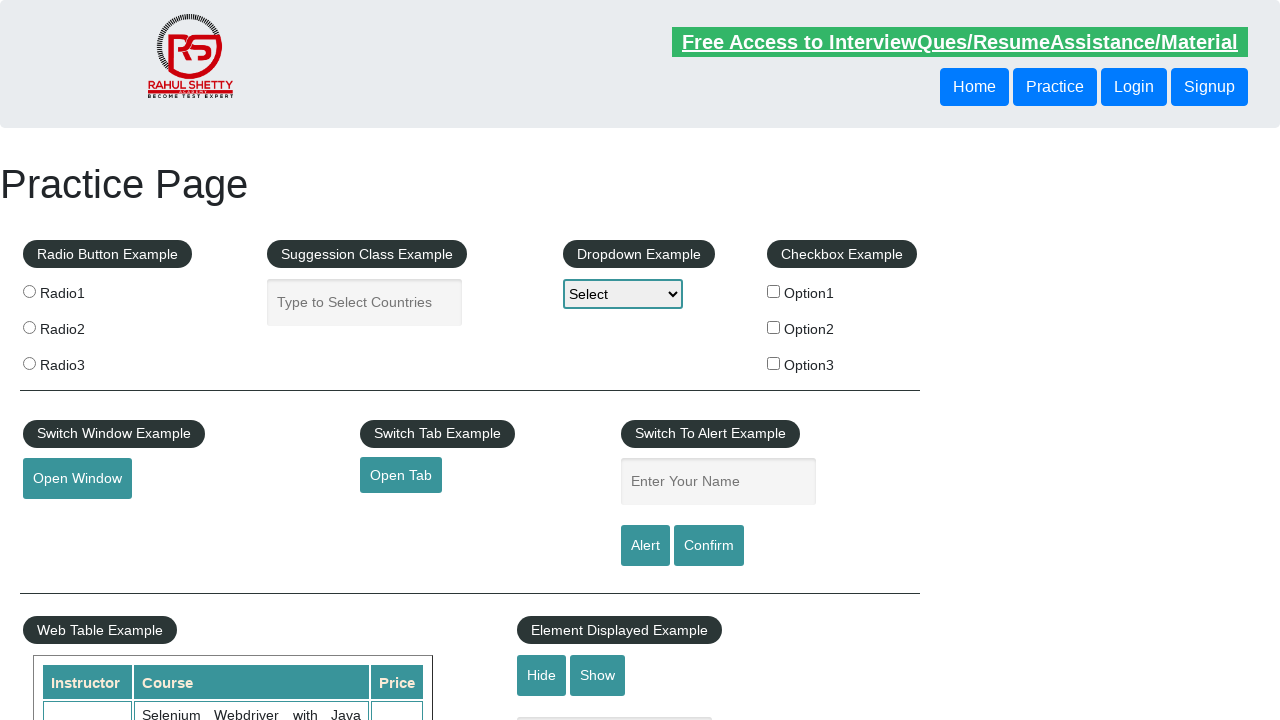

Clicked alert button to trigger first alert at (645, 546) on input#alertbtn
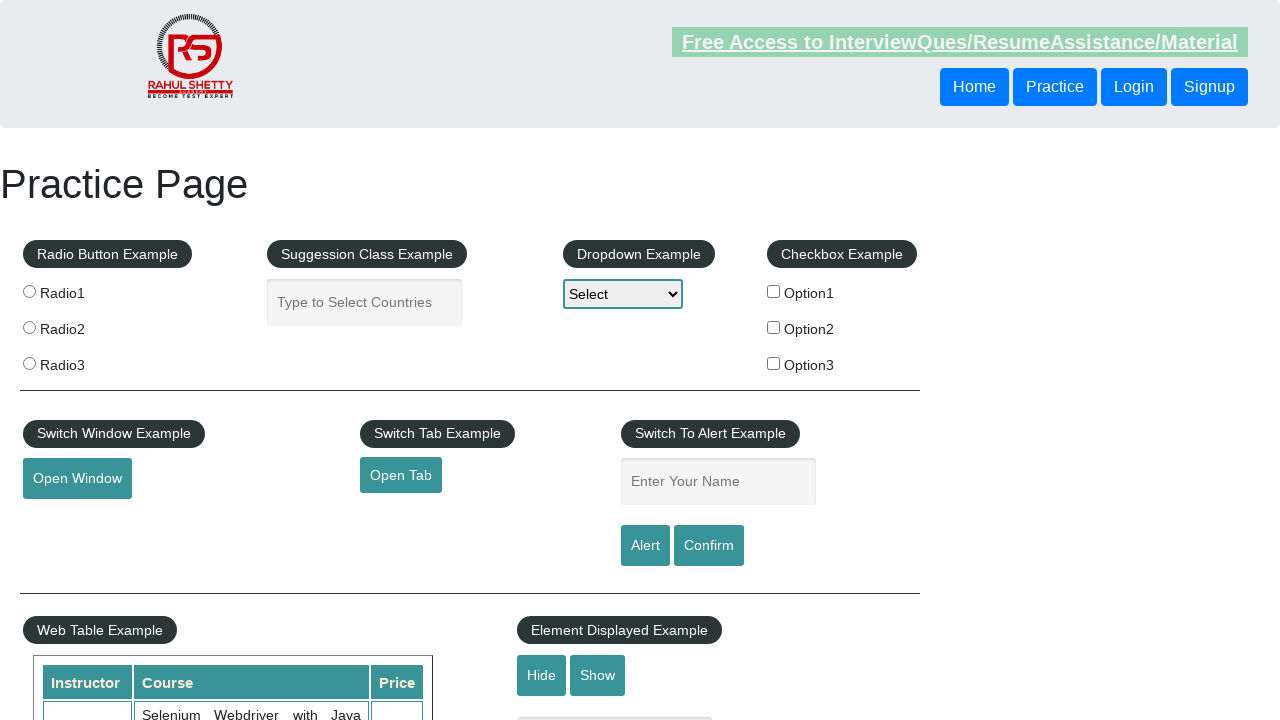

Set up dialog handler to accept alerts
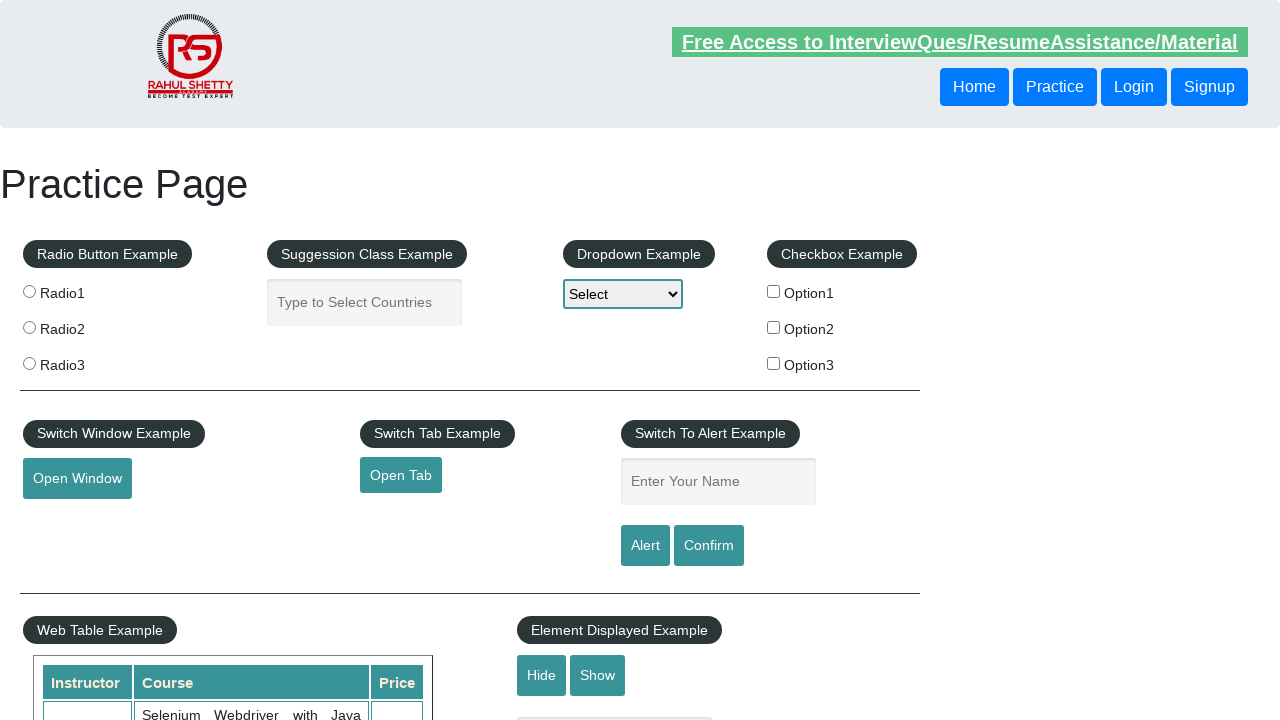

Waited for alert handling to complete
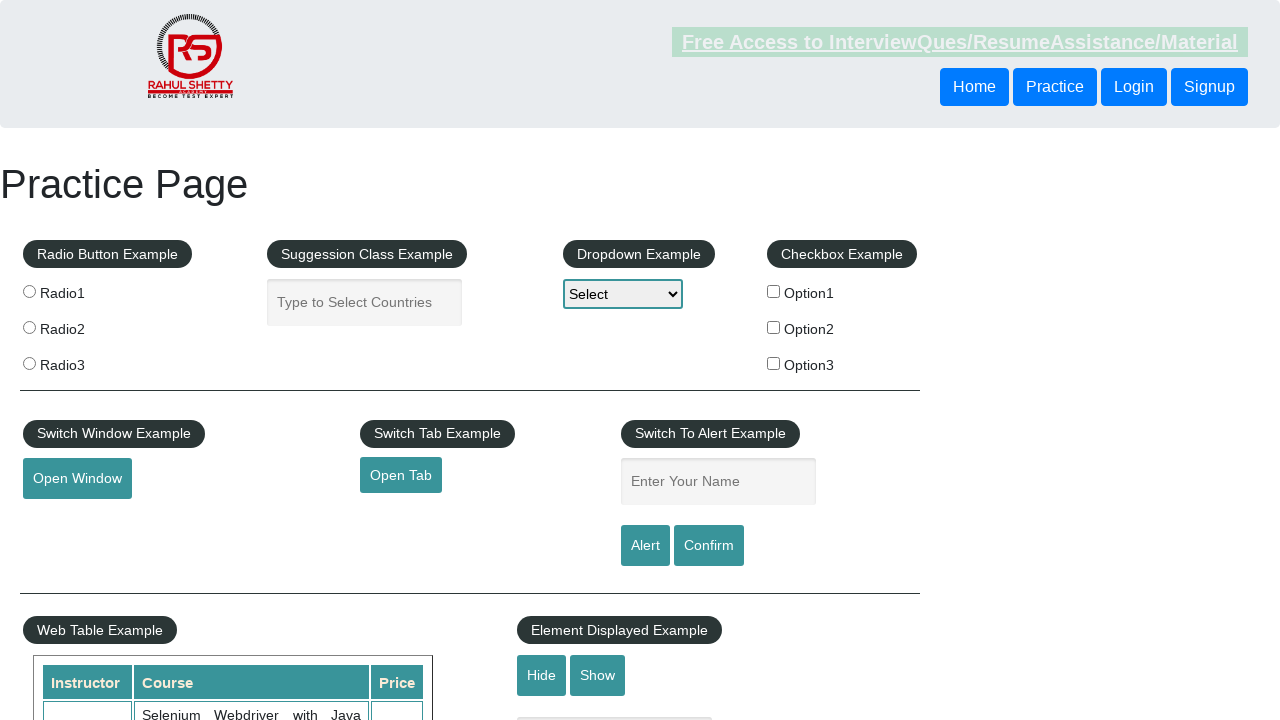

Entered 'chhotu' in the name input field on input#name
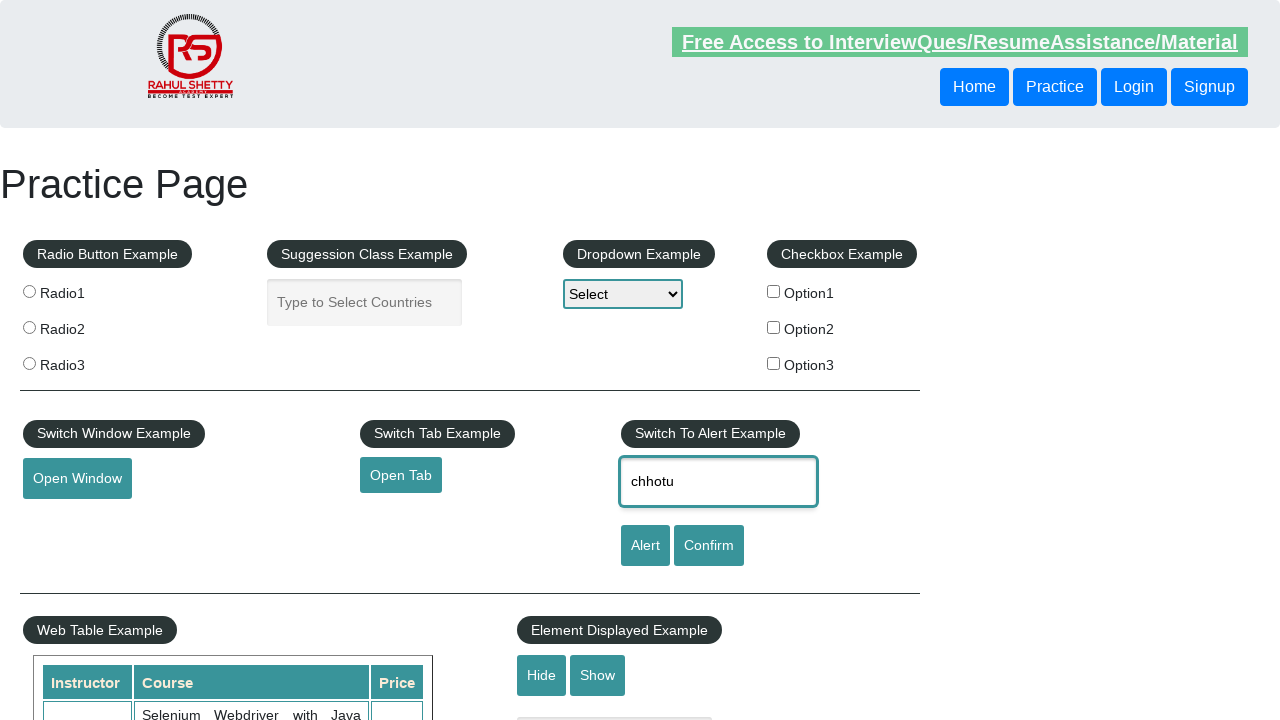

Clicked alert button again to trigger second alert with name at (645, 546) on input#alertbtn
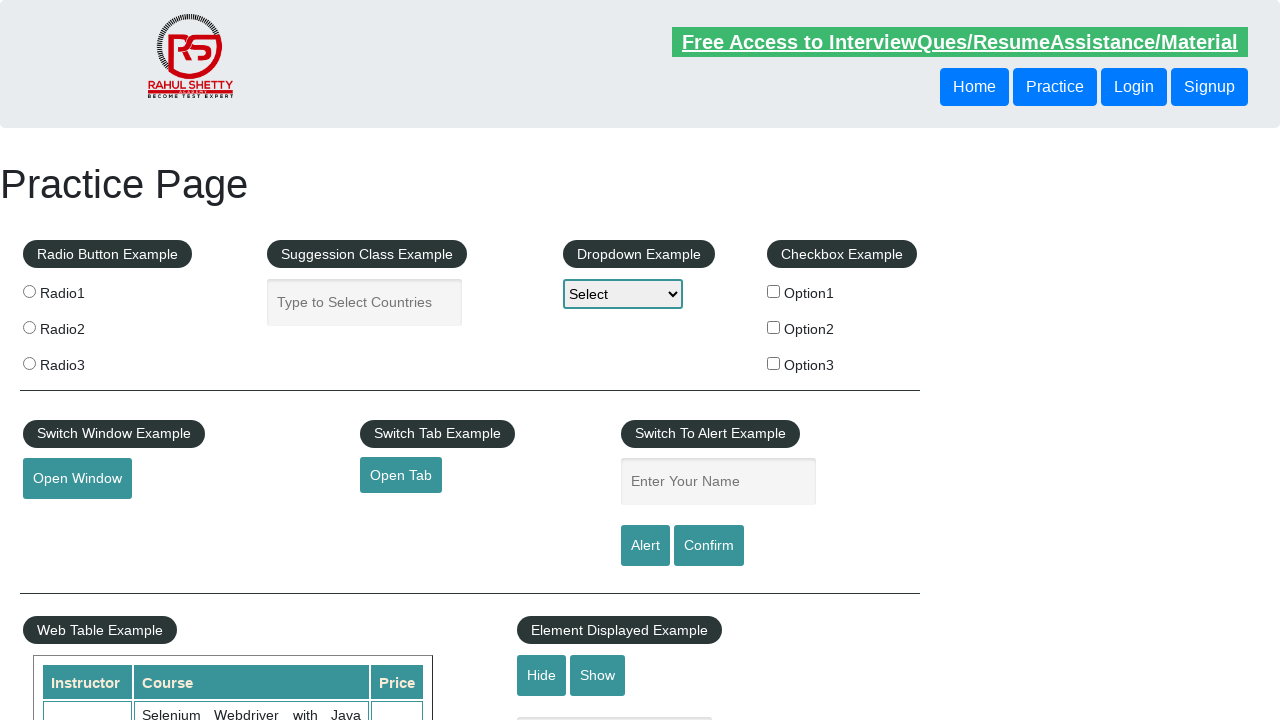

Waited for second alert handling to complete
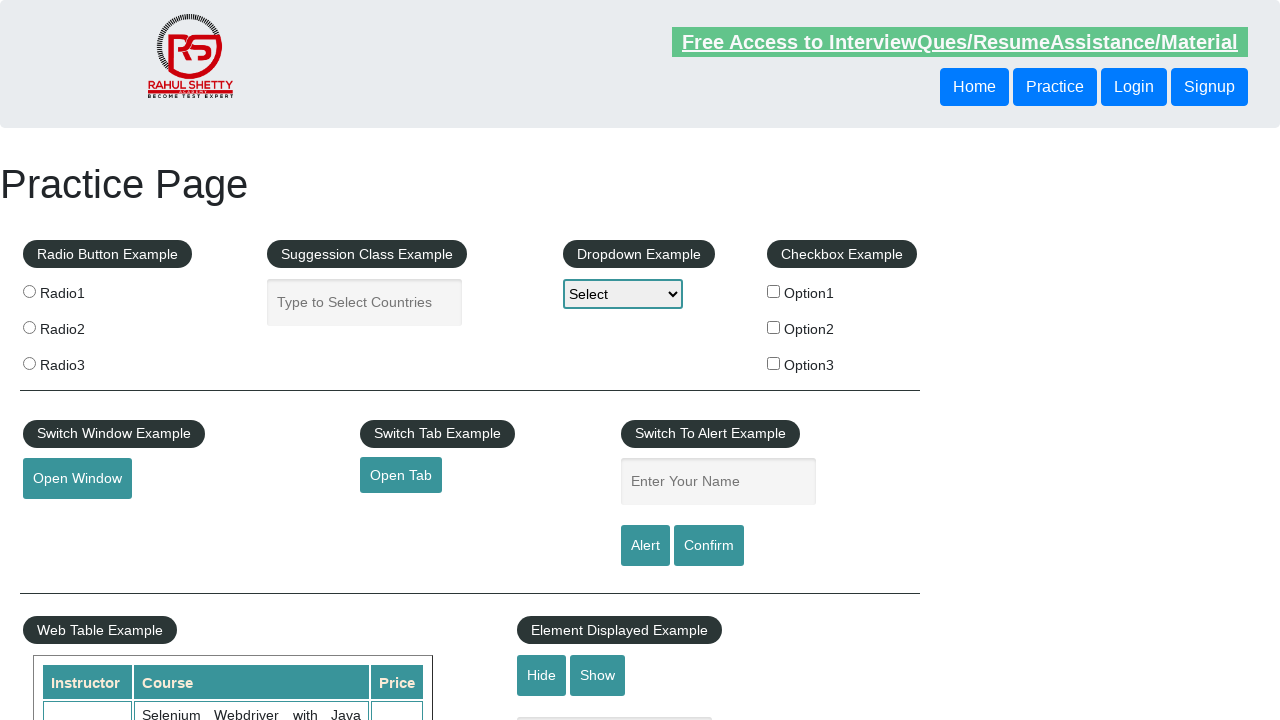

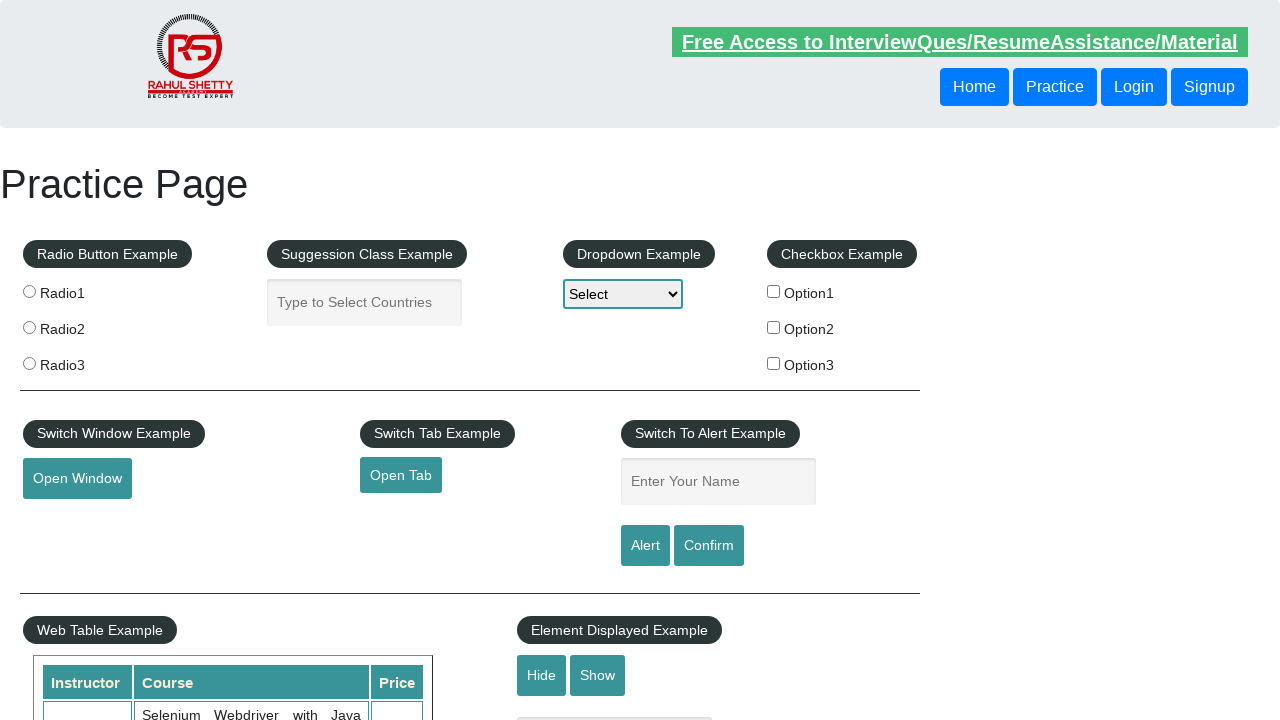